Tests that entering empty text when editing removes the todo item.

Starting URL: https://demo.playwright.dev/todomvc

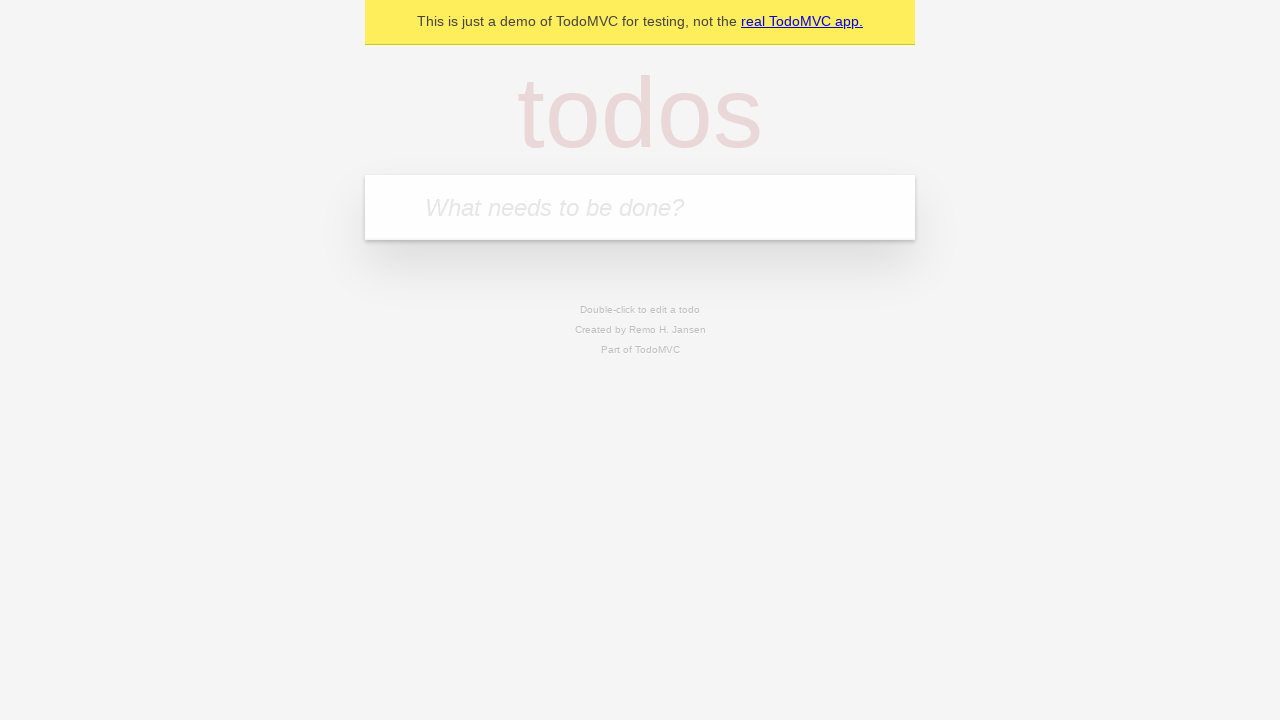

Filled first todo input with 'buy some cheese' on internal:attr=[placeholder="What needs to be done?"i]
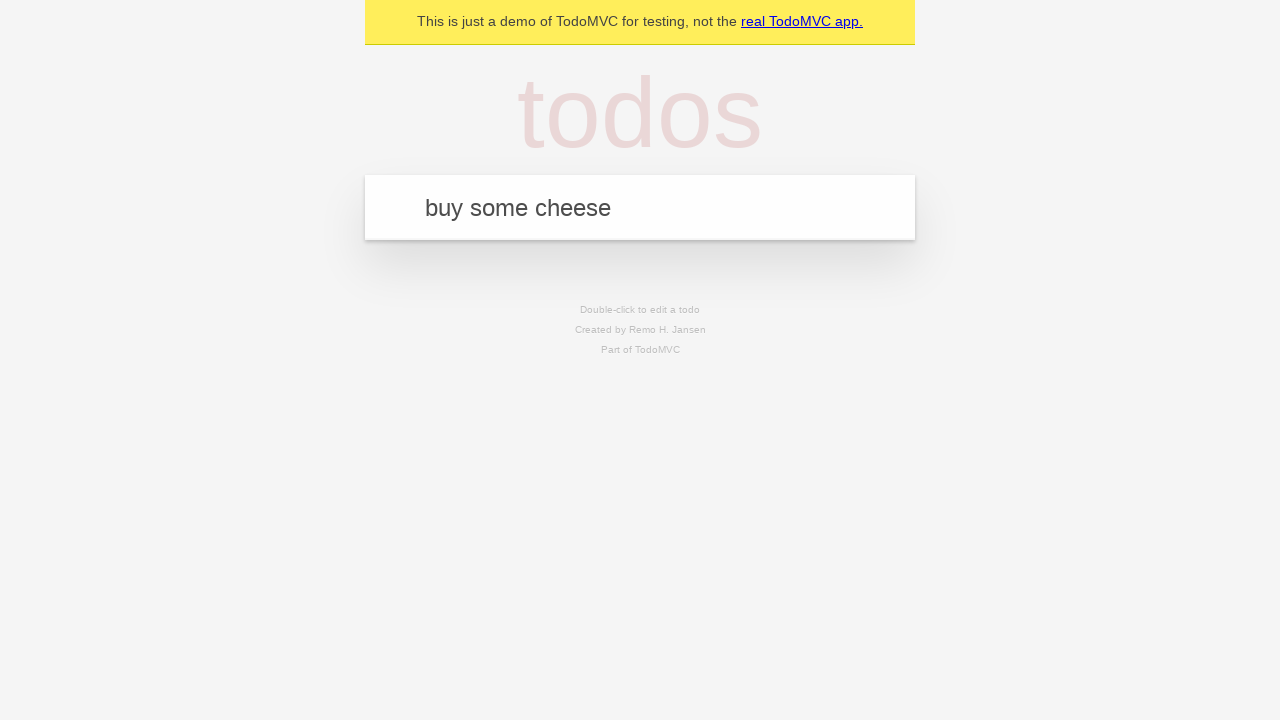

Pressed Enter to create first todo on internal:attr=[placeholder="What needs to be done?"i]
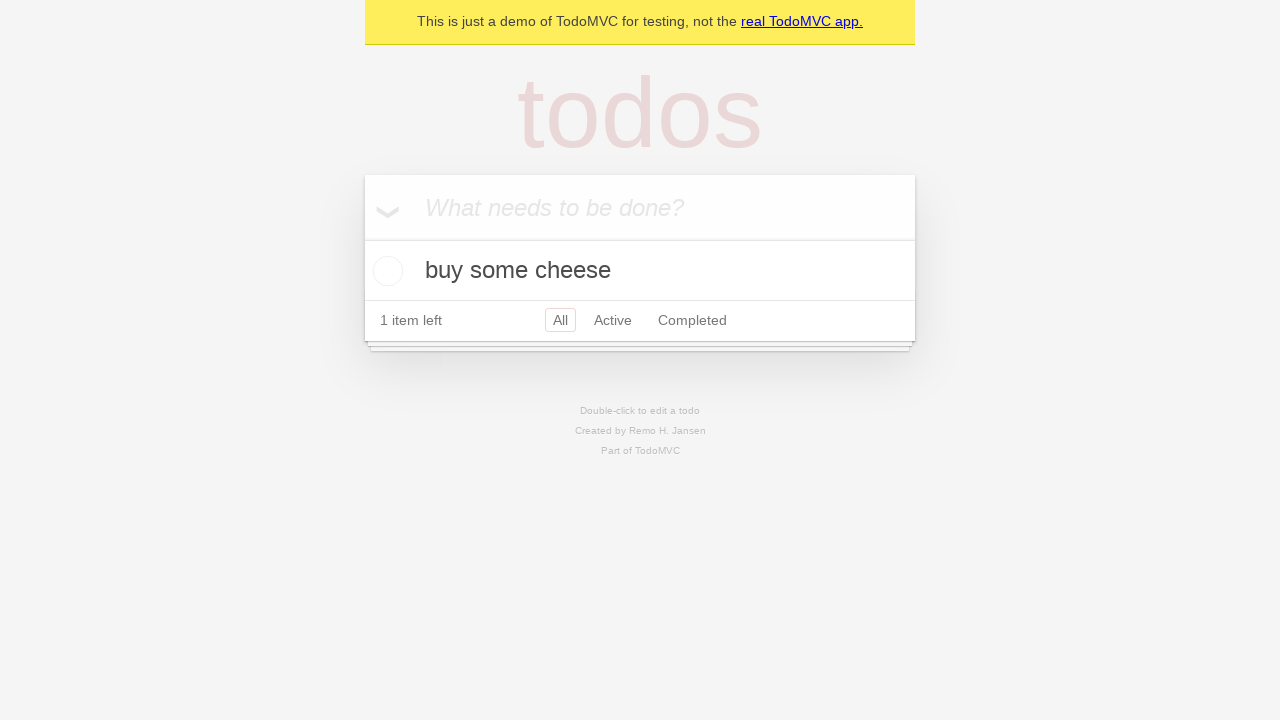

Filled second todo input with 'feed the cat' on internal:attr=[placeholder="What needs to be done?"i]
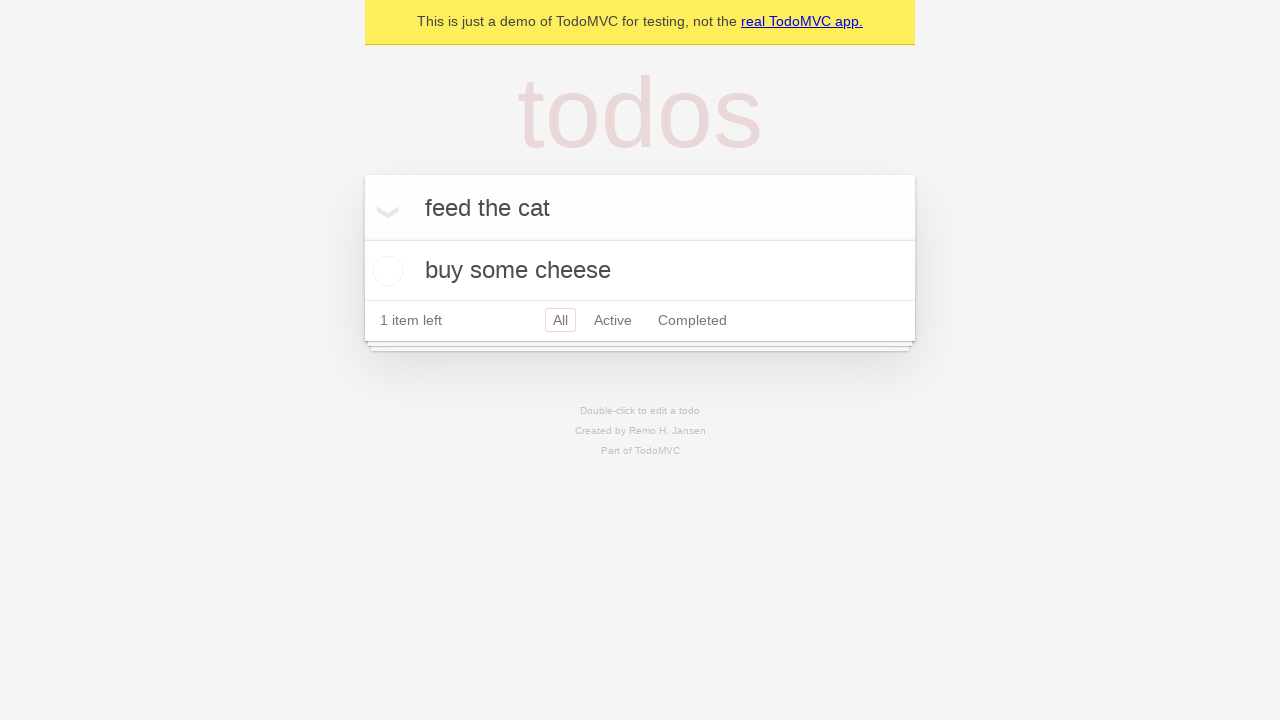

Pressed Enter to create second todo on internal:attr=[placeholder="What needs to be done?"i]
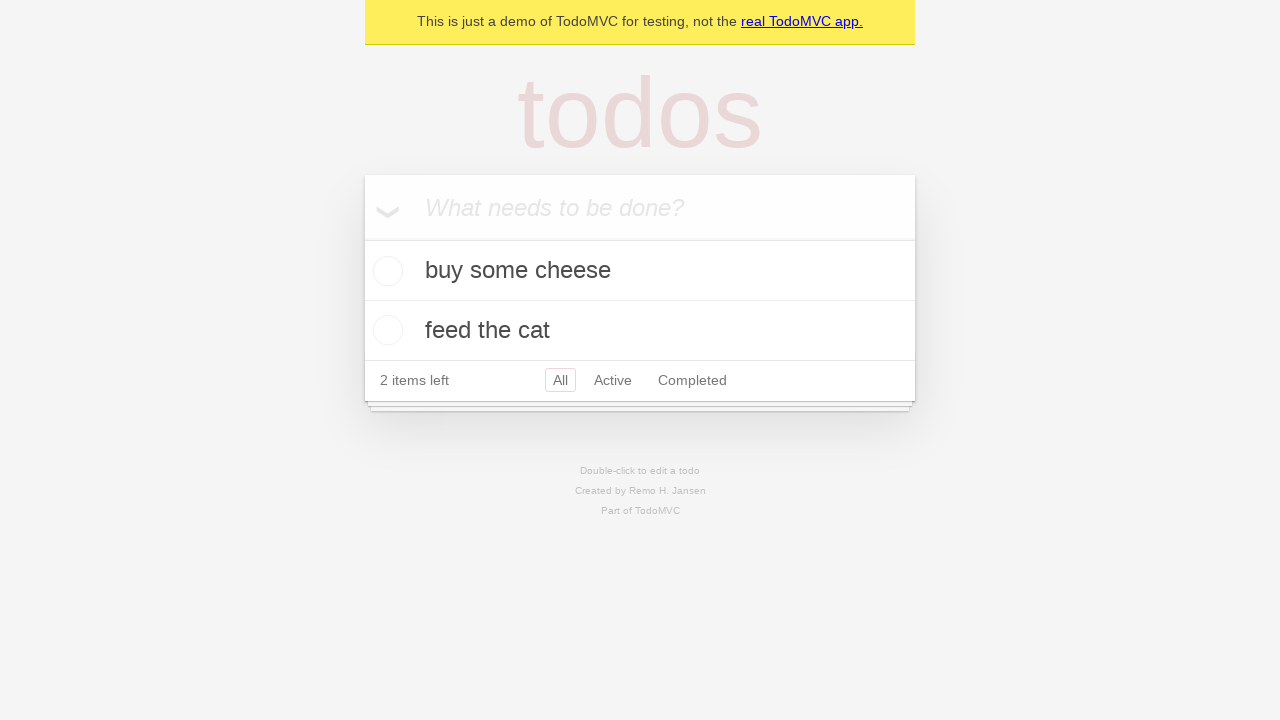

Filled third todo input with 'book a doctors appointment' on internal:attr=[placeholder="What needs to be done?"i]
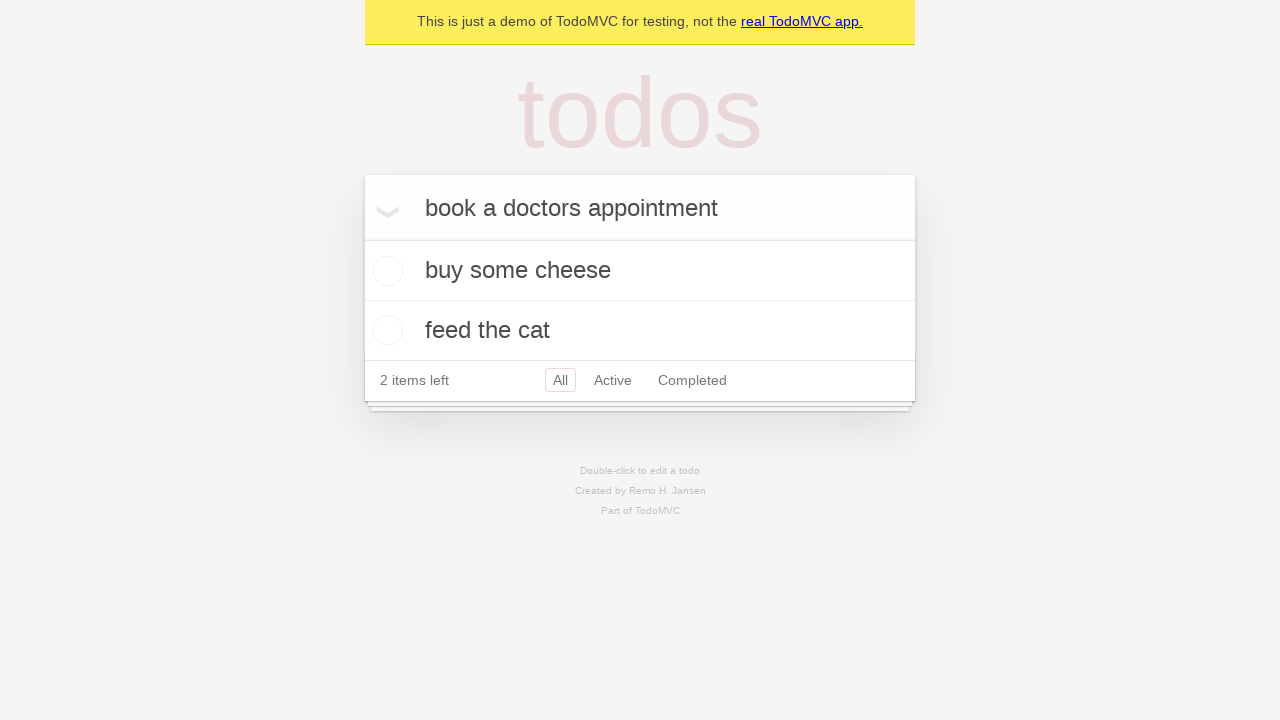

Pressed Enter to create third todo on internal:attr=[placeholder="What needs to be done?"i]
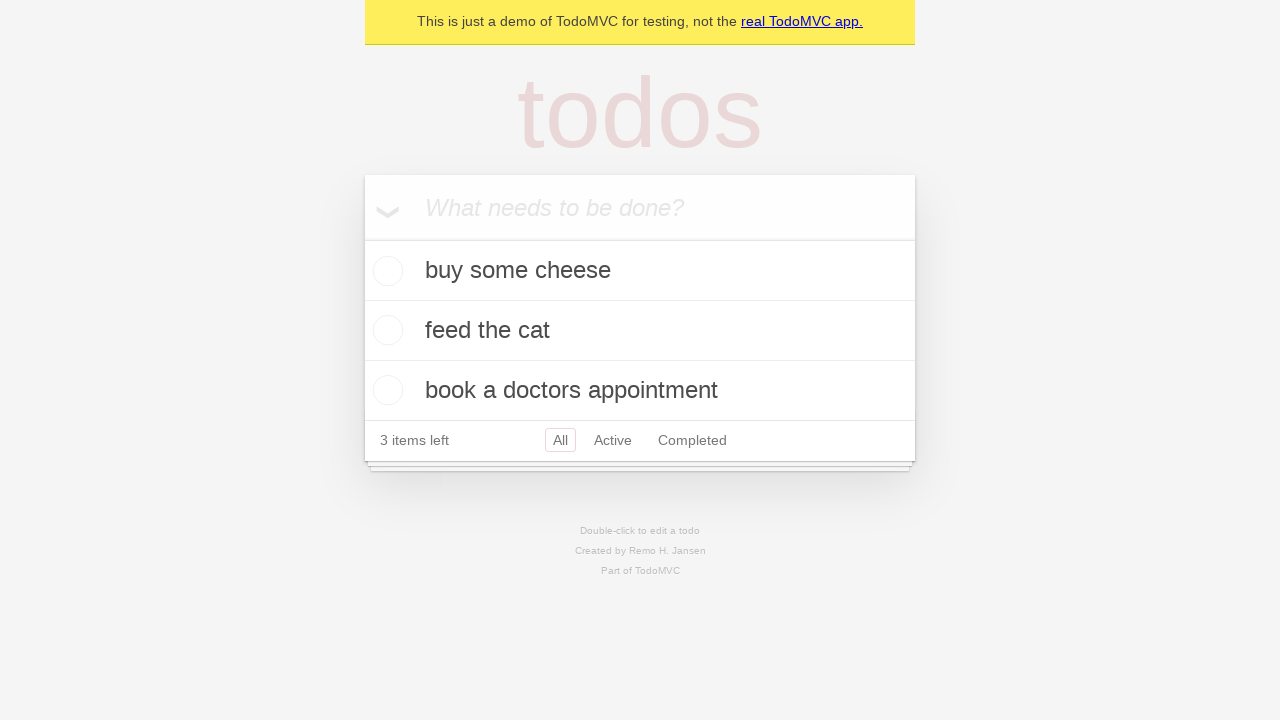

Waited for all 3 todos to be created
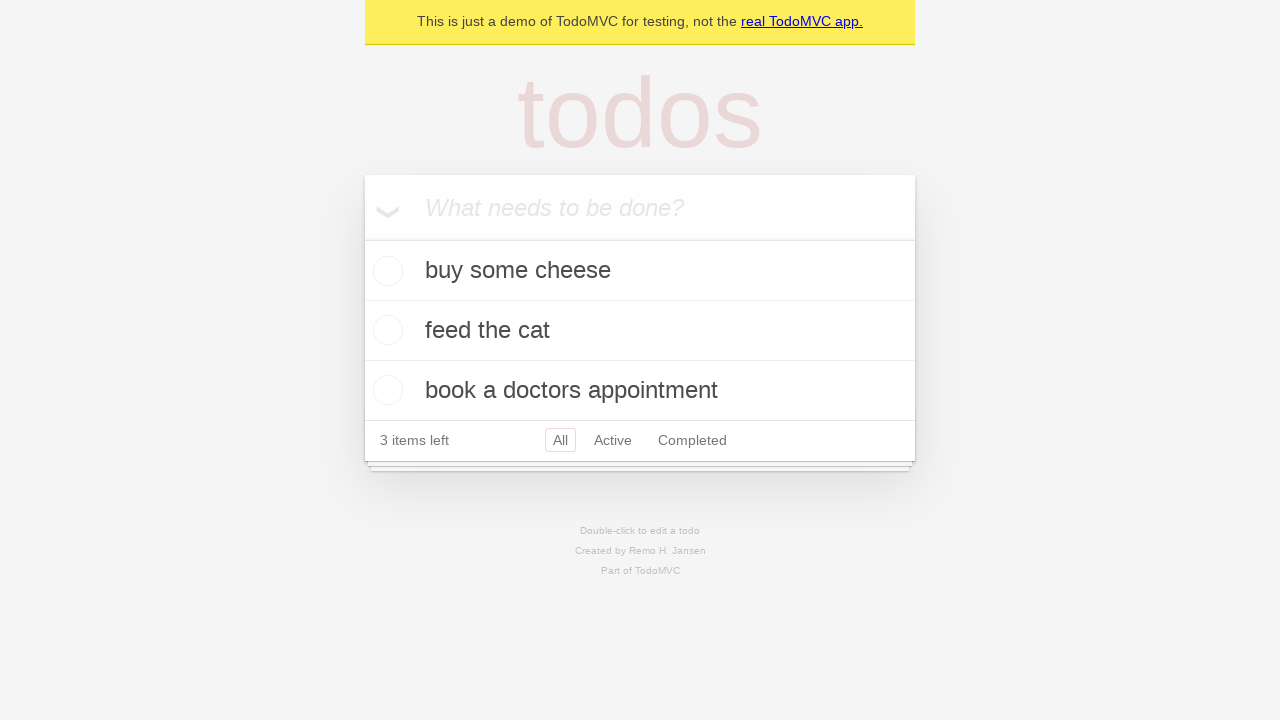

Double-clicked second todo item to enter edit mode at (640, 331) on internal:testid=[data-testid="todo-item"s] >> nth=1
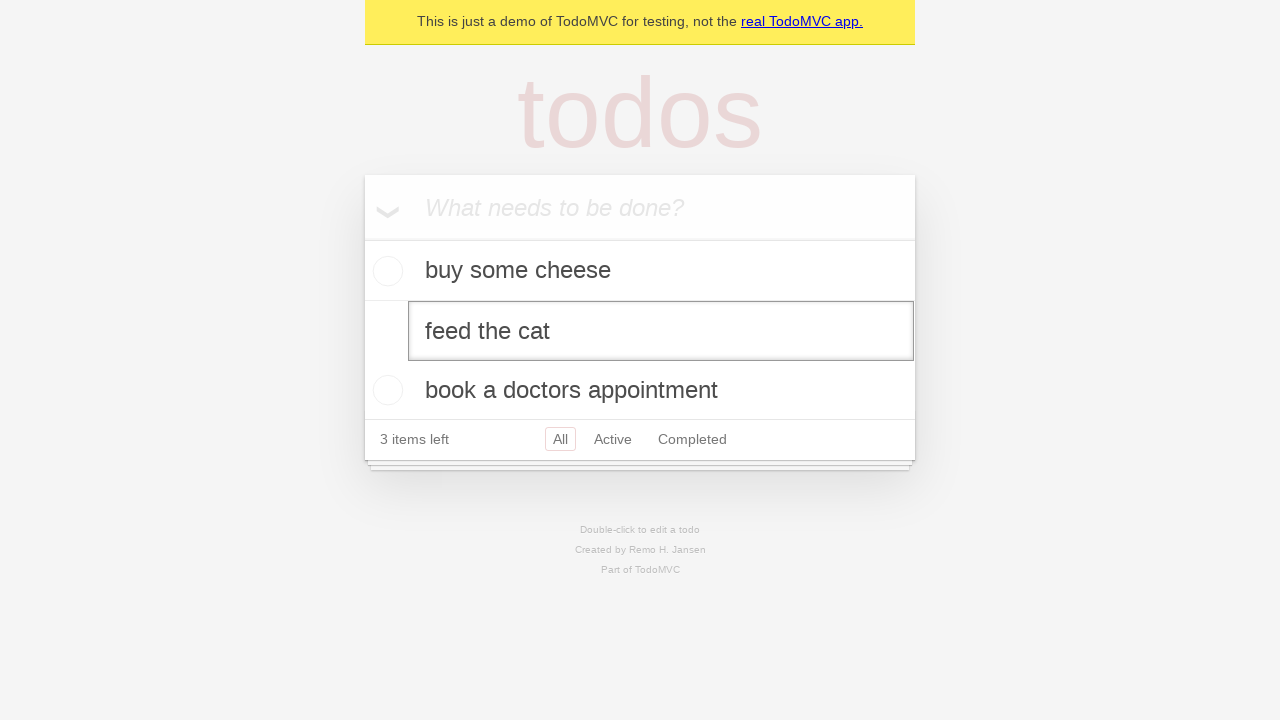

Cleared the text in the edit field on internal:testid=[data-testid="todo-item"s] >> nth=1 >> internal:role=textbox[nam
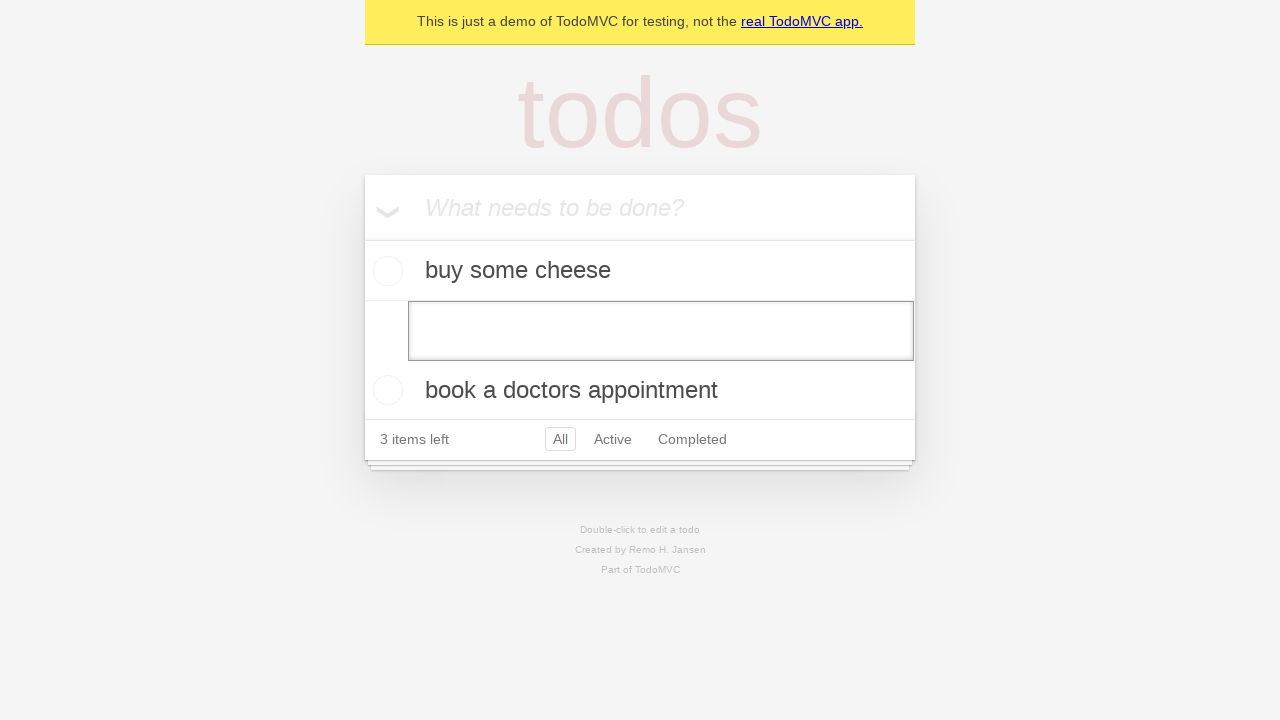

Pressed Enter with empty text to remove the todo item on internal:testid=[data-testid="todo-item"s] >> nth=1 >> internal:role=textbox[nam
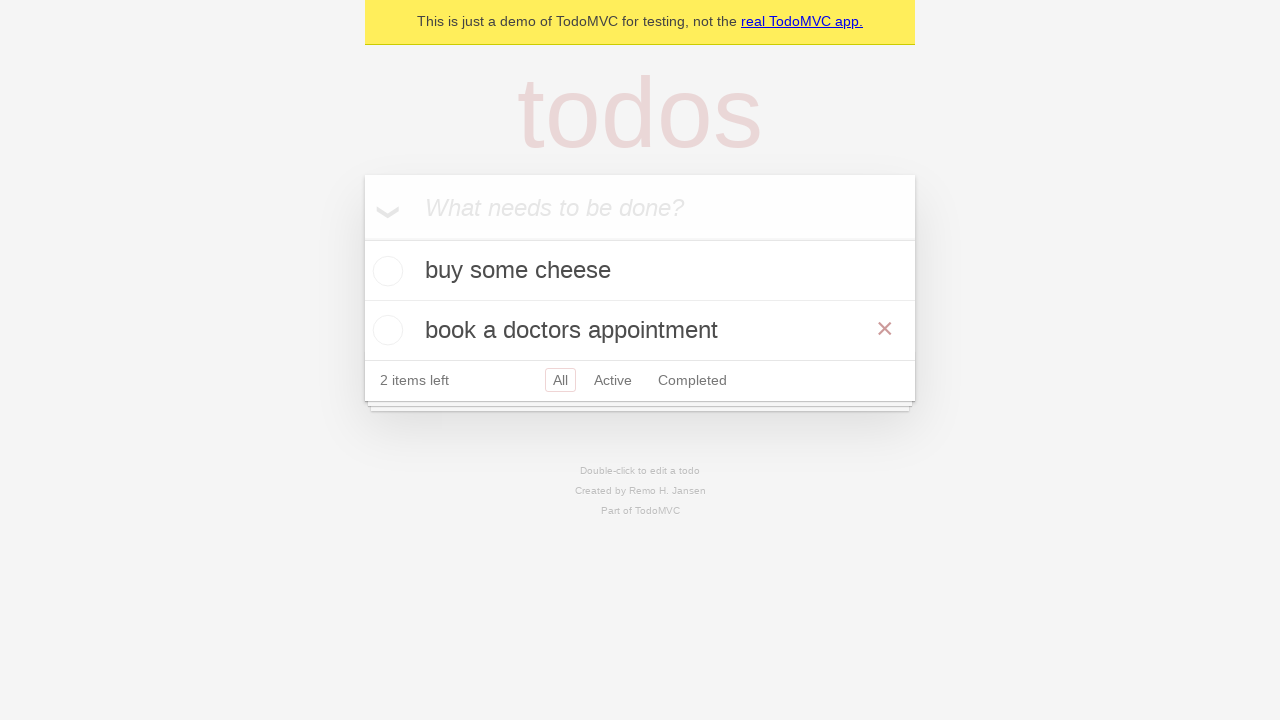

Waited for second todo item to be removed, leaving 2 items
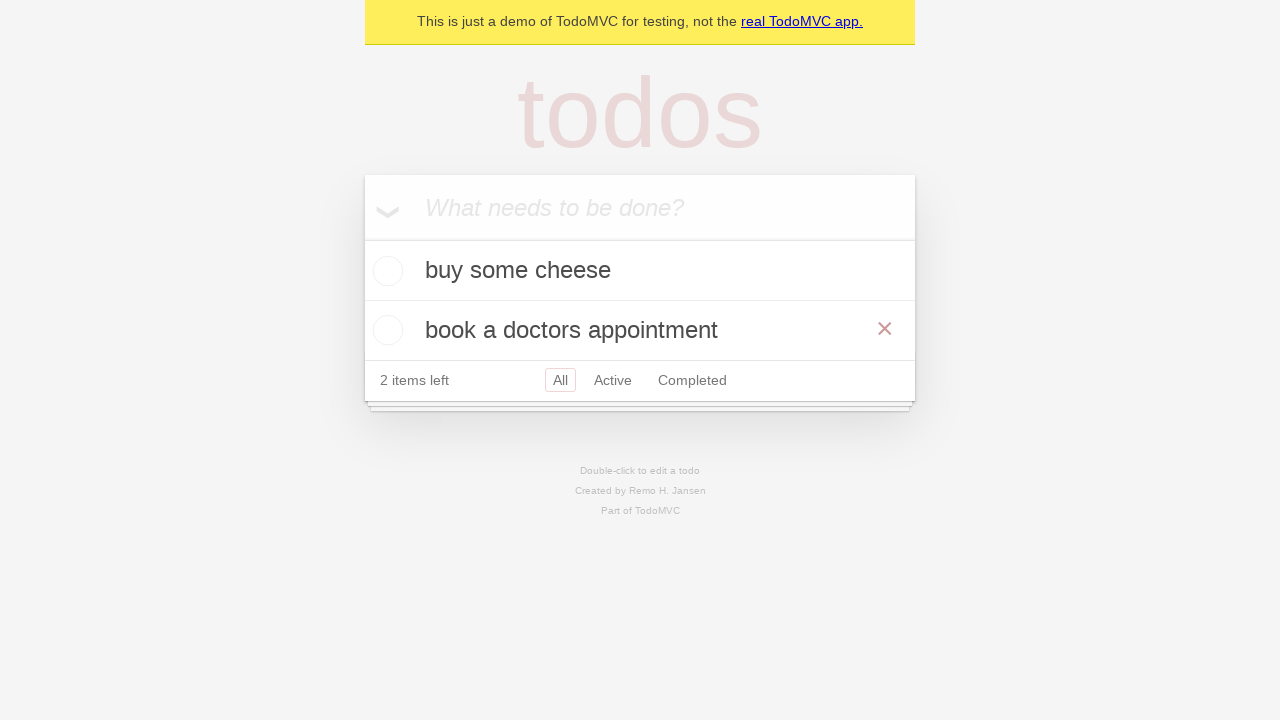

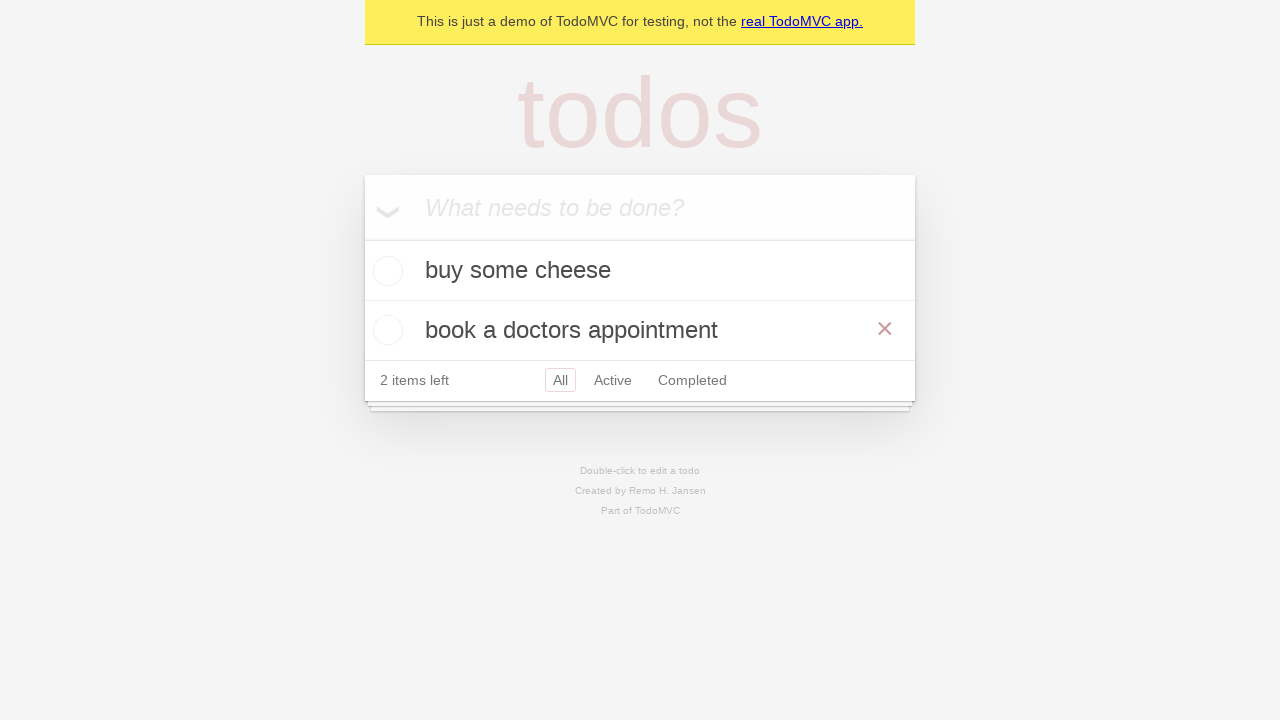